Tests opening a product detail card by clicking on Samsung galaxy s6

Starting URL: https://www.demoblaze.com/

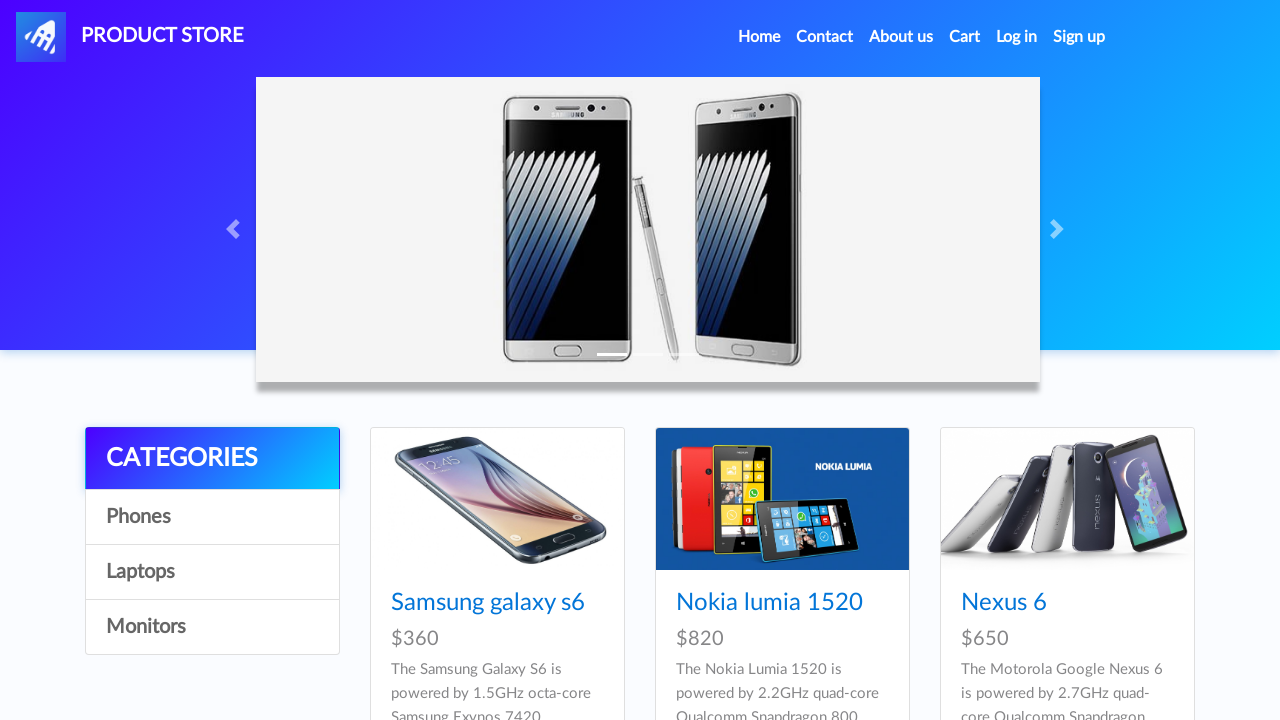

Clicked on Samsung galaxy s6 product at (488, 603) on text=Samsung galaxy s6
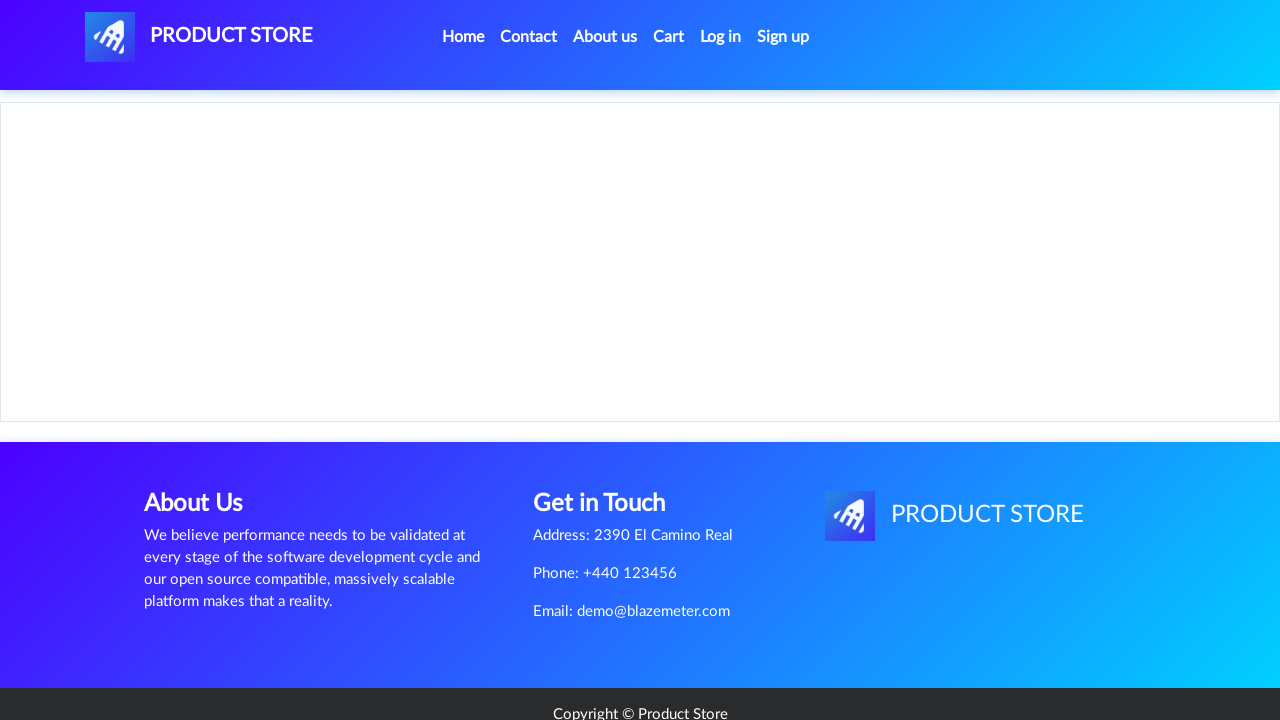

Product details card loaded with more-information section
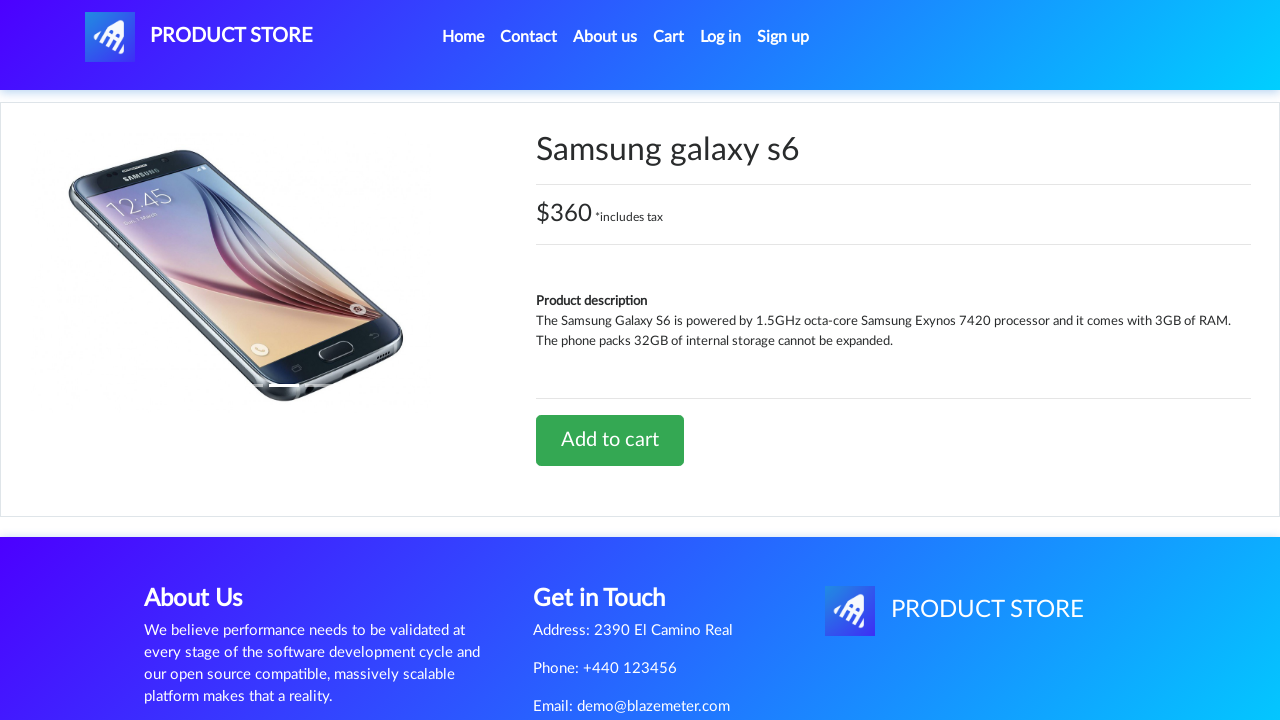

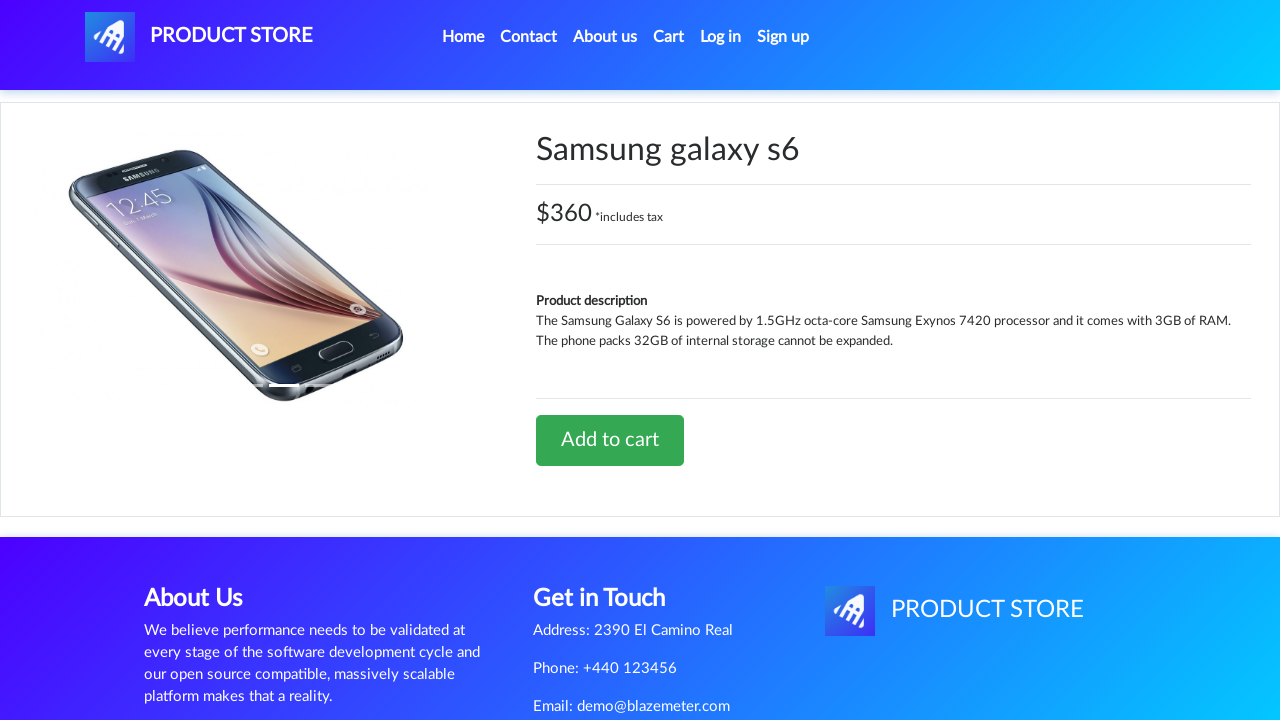